Tests hover functionality by moving mouse over multiple image elements to reveal hidden captions, then clicks on a profile link

Starting URL: http://theinternet.przyklady.javastart.pl/hovers

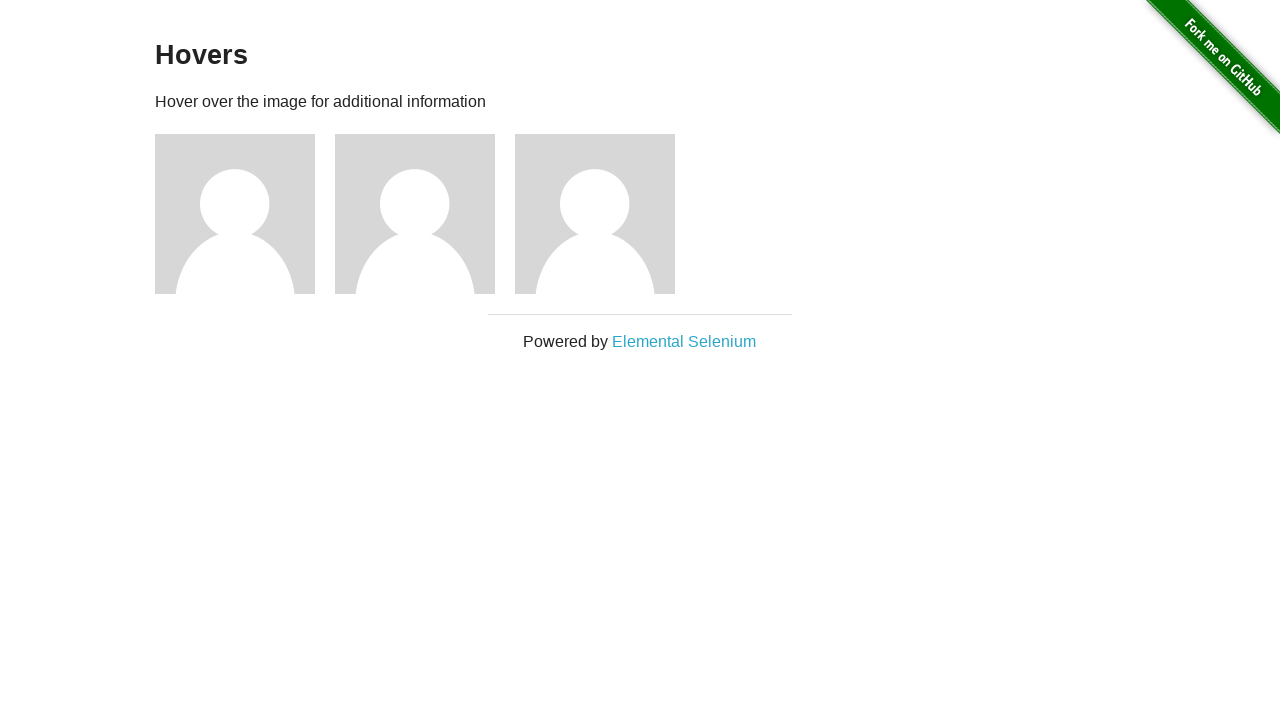

Located all figure elements on the page
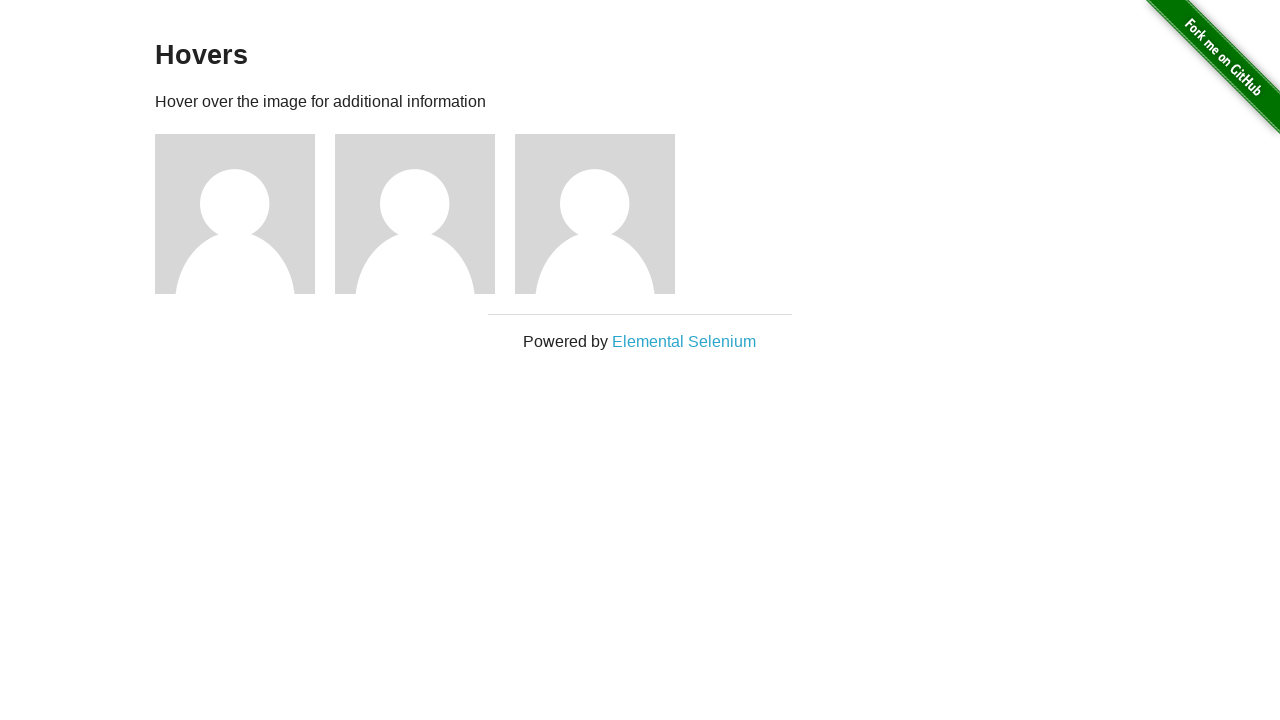

Located all figcaption elements on the page
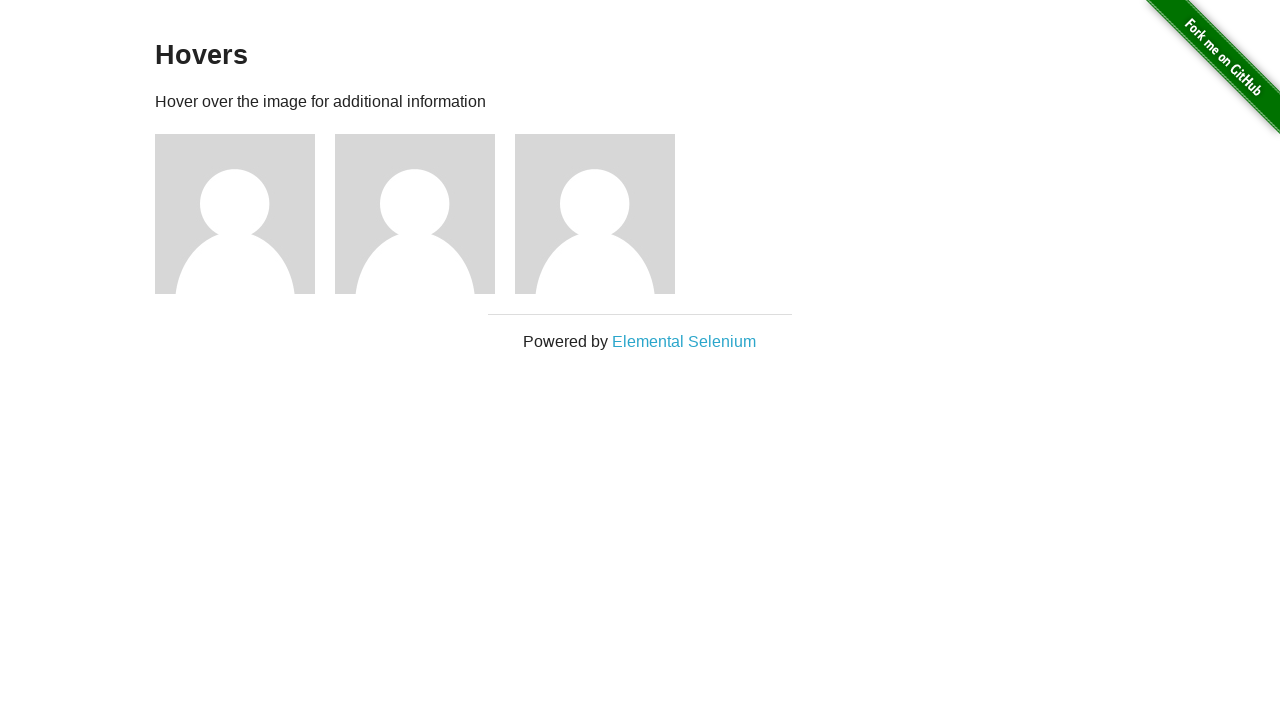

Hovered over figure 1 to reveal caption at (245, 214) on .figure >> nth=0
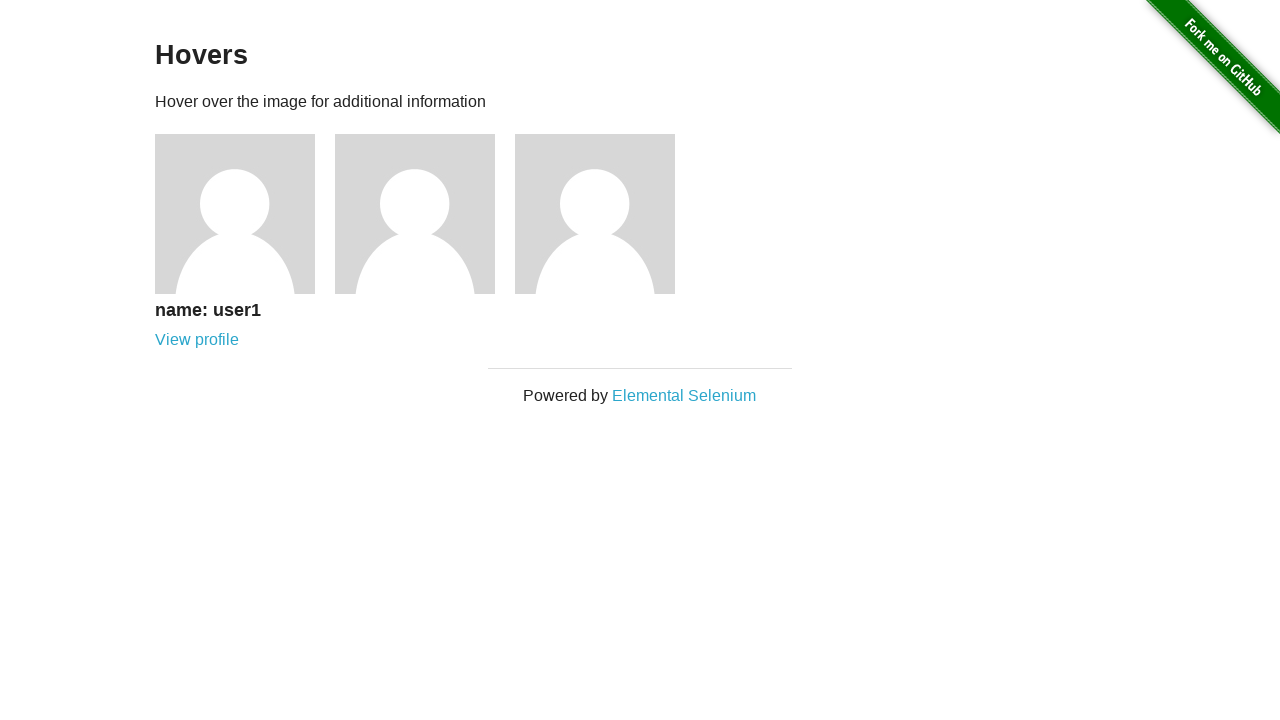

Retrieved caption text for figure 1: '
      name: user1
      View profile
    '
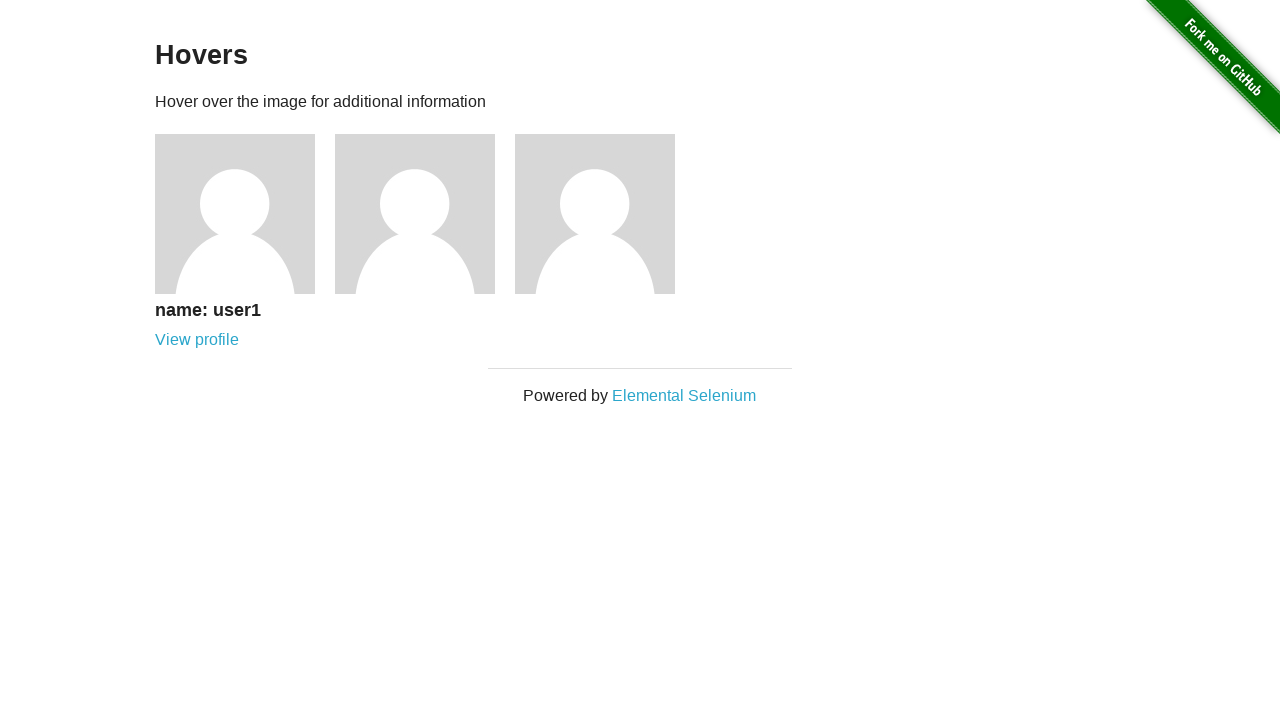

Asserted that caption 1 contains expected number
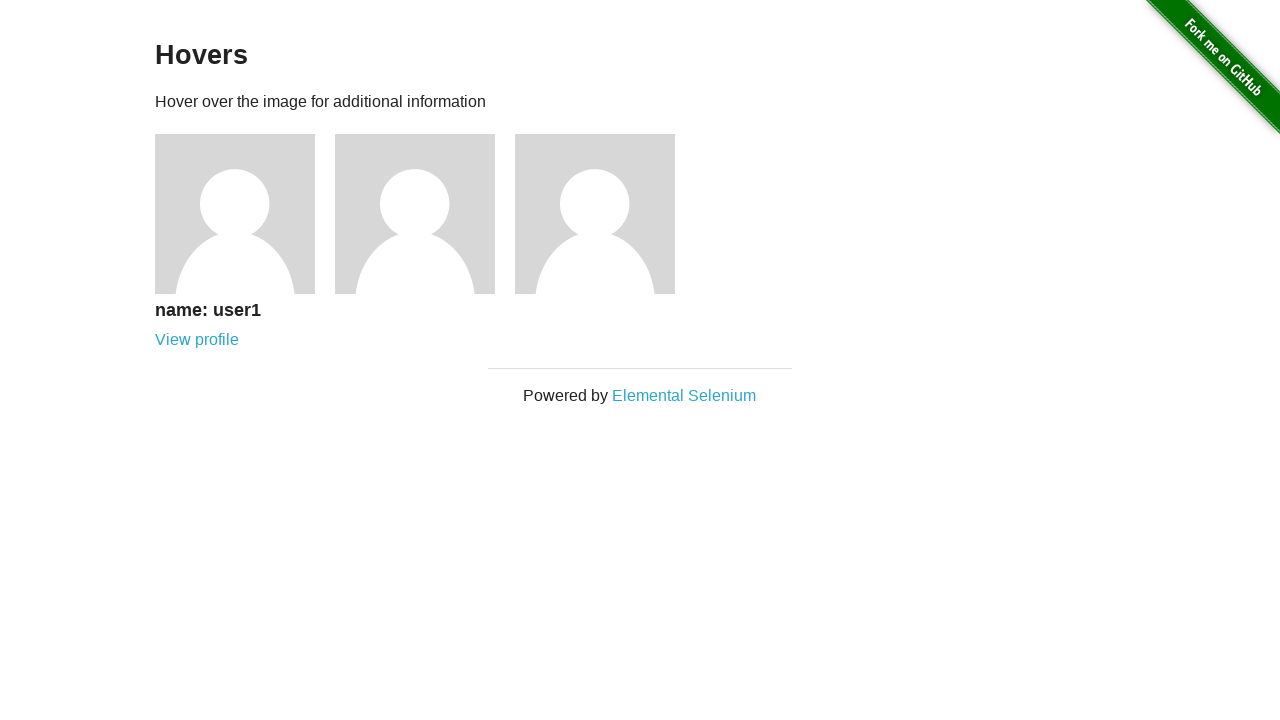

Hovered over figure 2 to reveal caption at (425, 214) on .figure >> nth=1
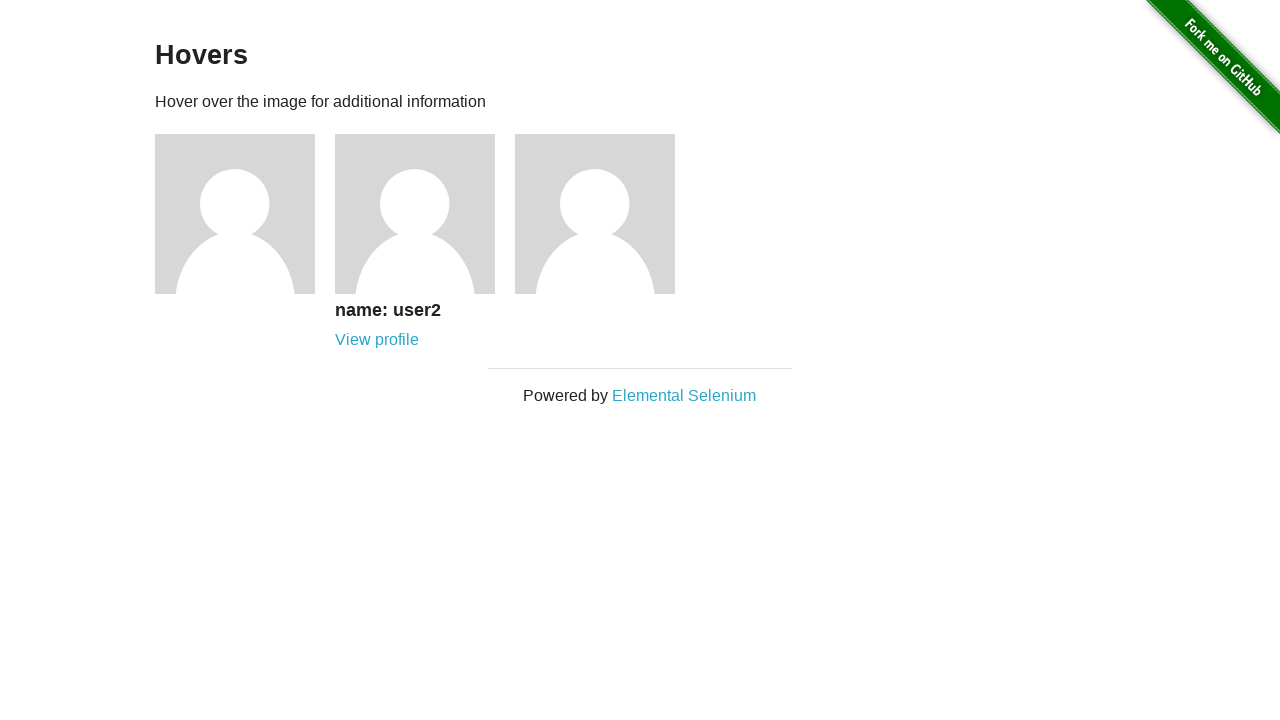

Retrieved caption text for figure 2: '
      name: user2
      View profile
    '
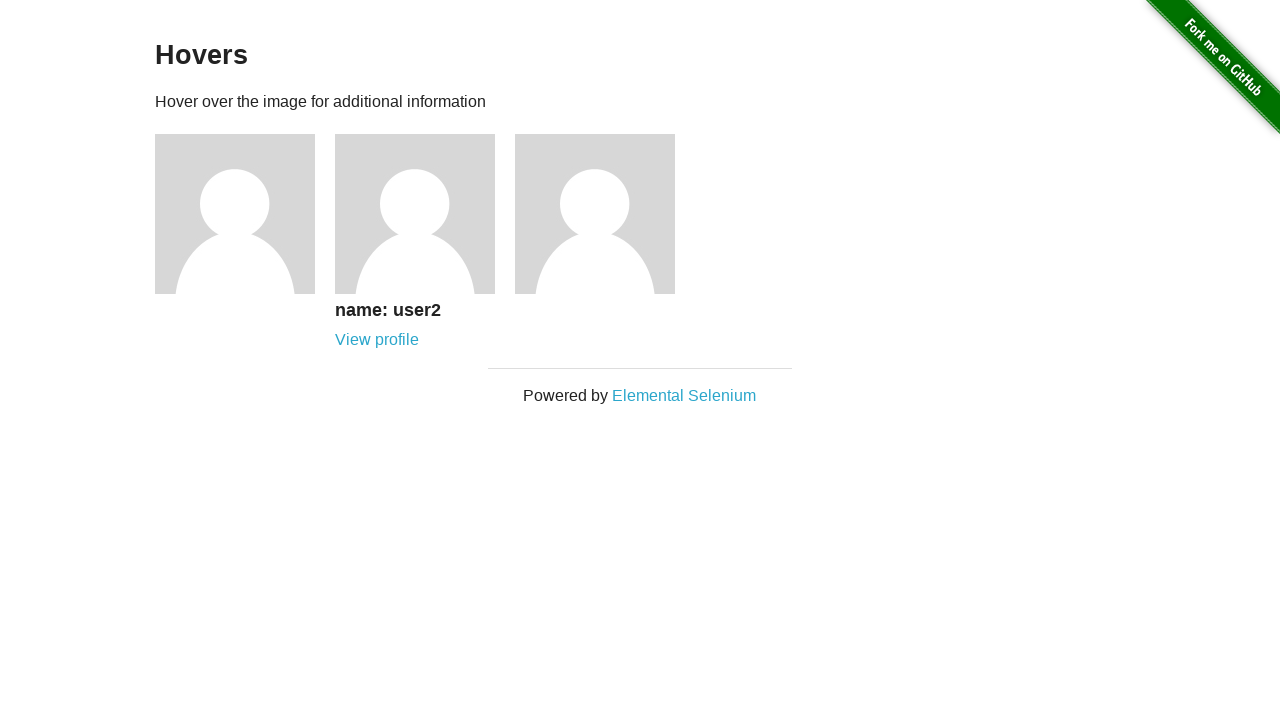

Asserted that caption 2 contains expected number
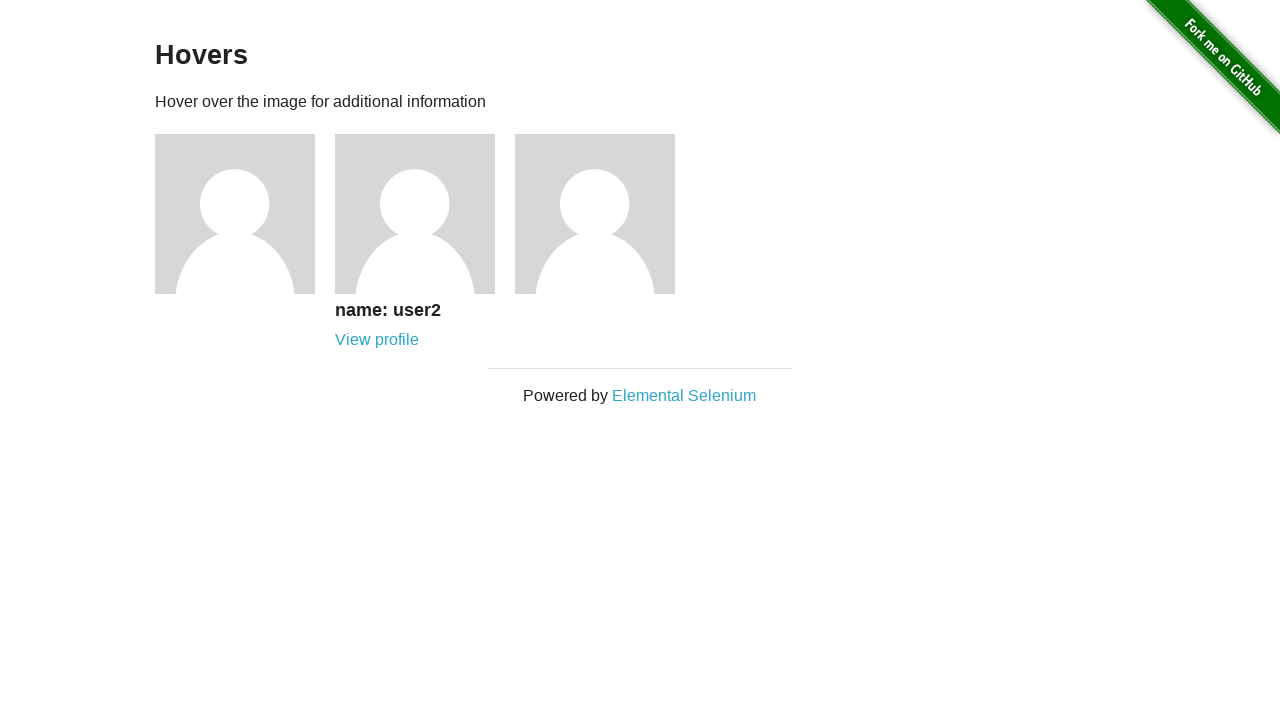

Hovered over figure 3 to reveal caption at (605, 214) on .figure >> nth=2
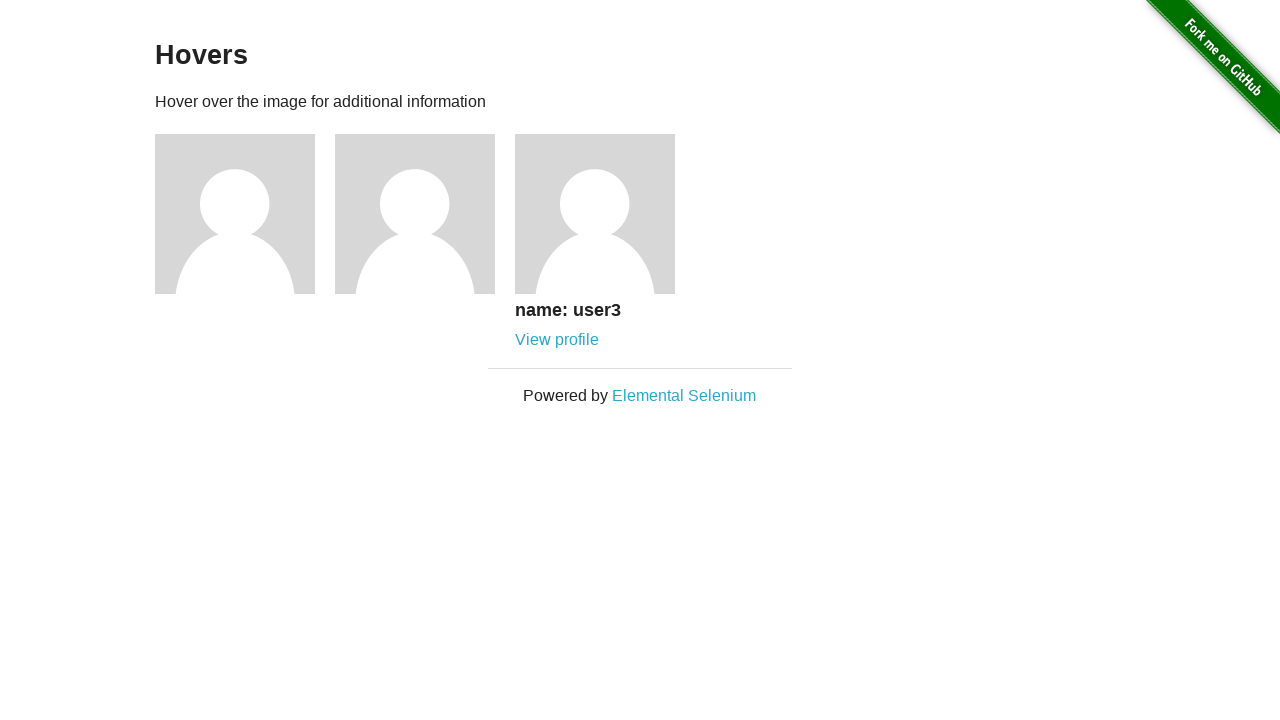

Retrieved caption text for figure 3: '
      name: user3
      View profile
    '
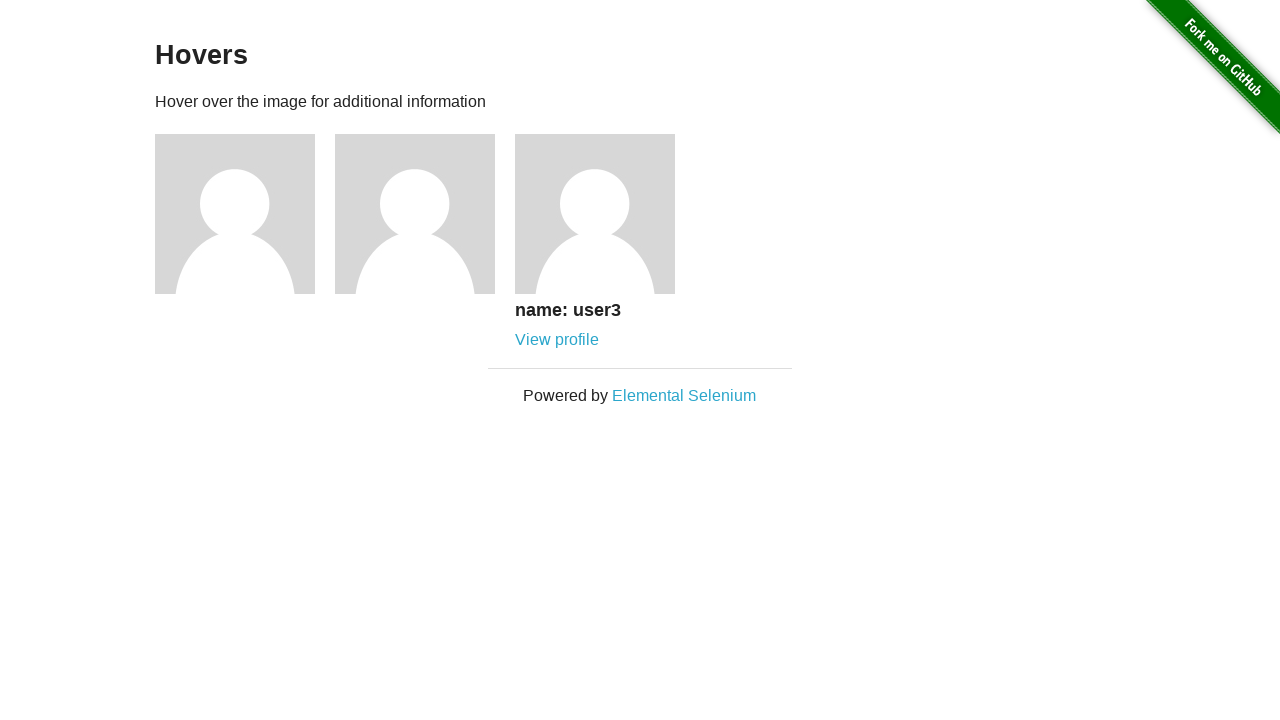

Asserted that caption 3 contains expected number
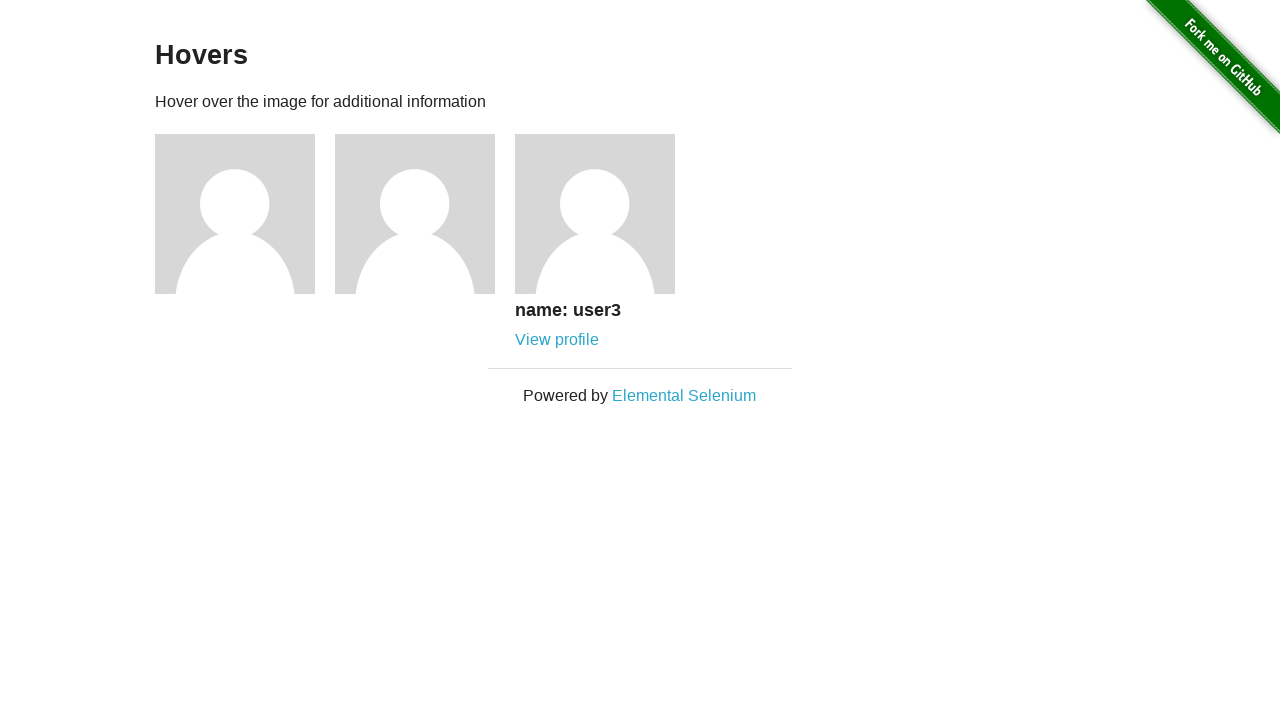

Hovered over the second figure to reveal profile link at (425, 214) on .figure >> nth=1
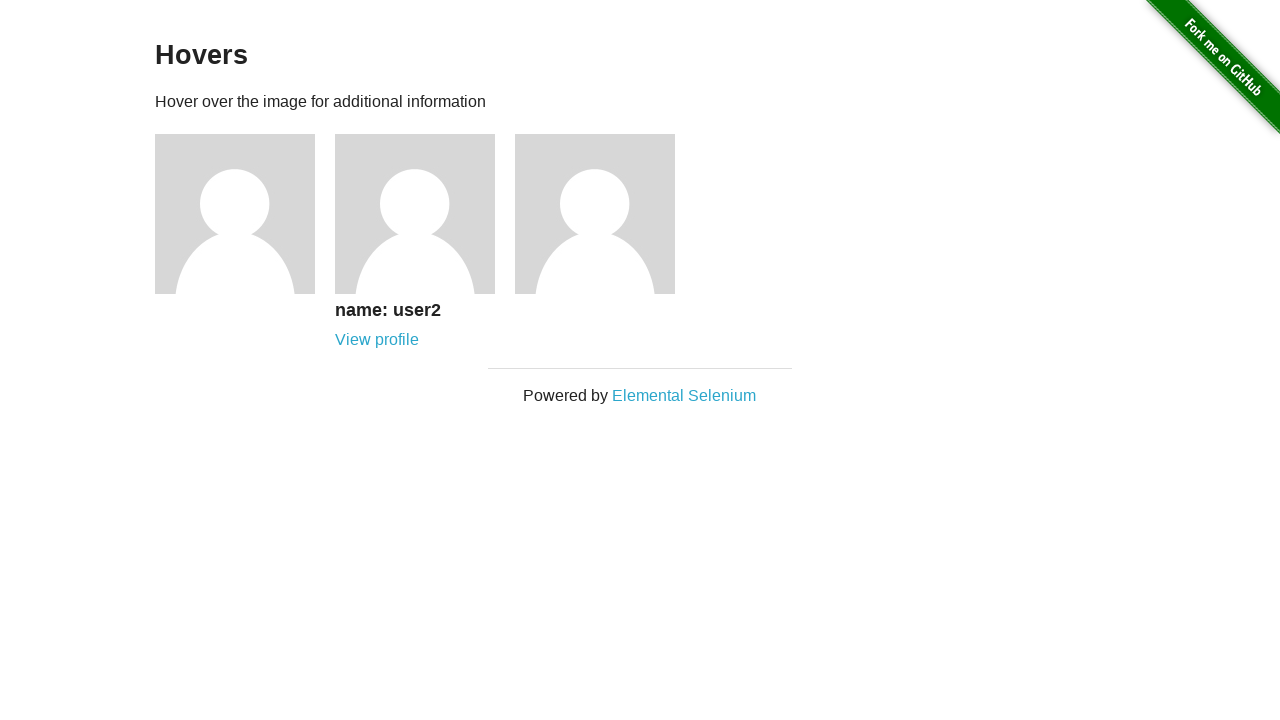

Clicked 'View profile' link on the second figure at (377, 340) on .figure >> nth=1 >> .figcaption >> text=View profile
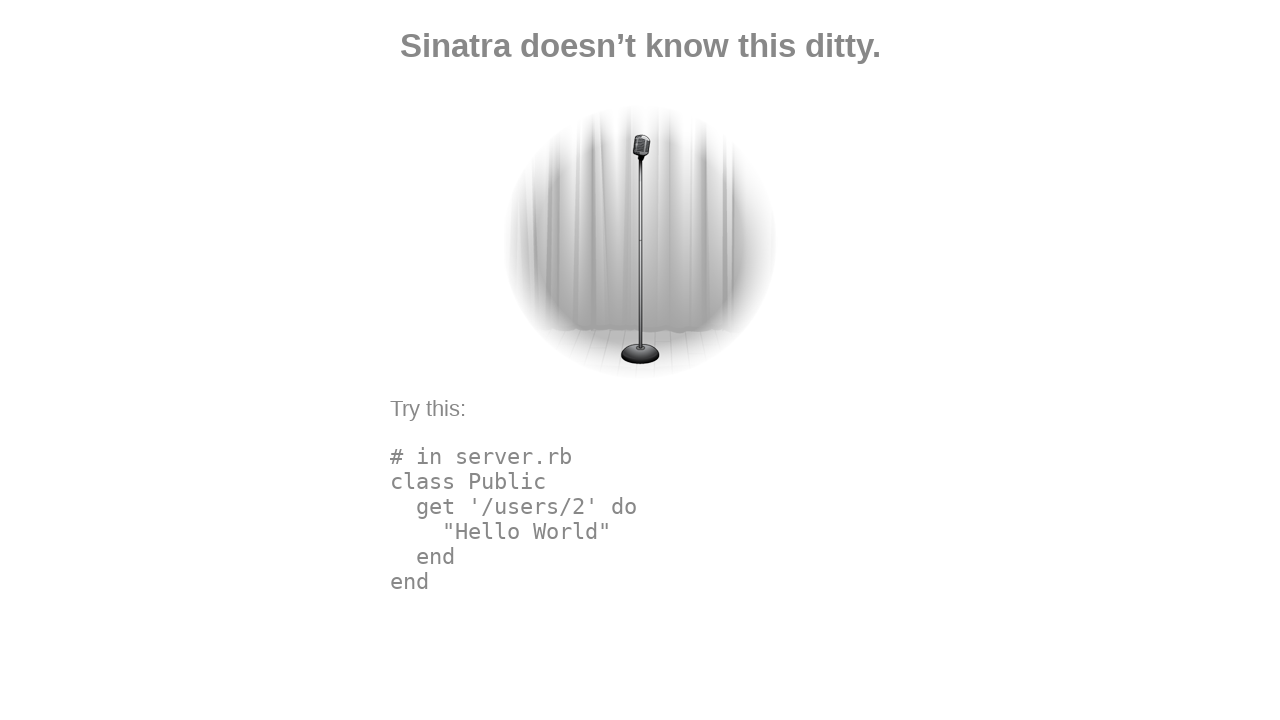

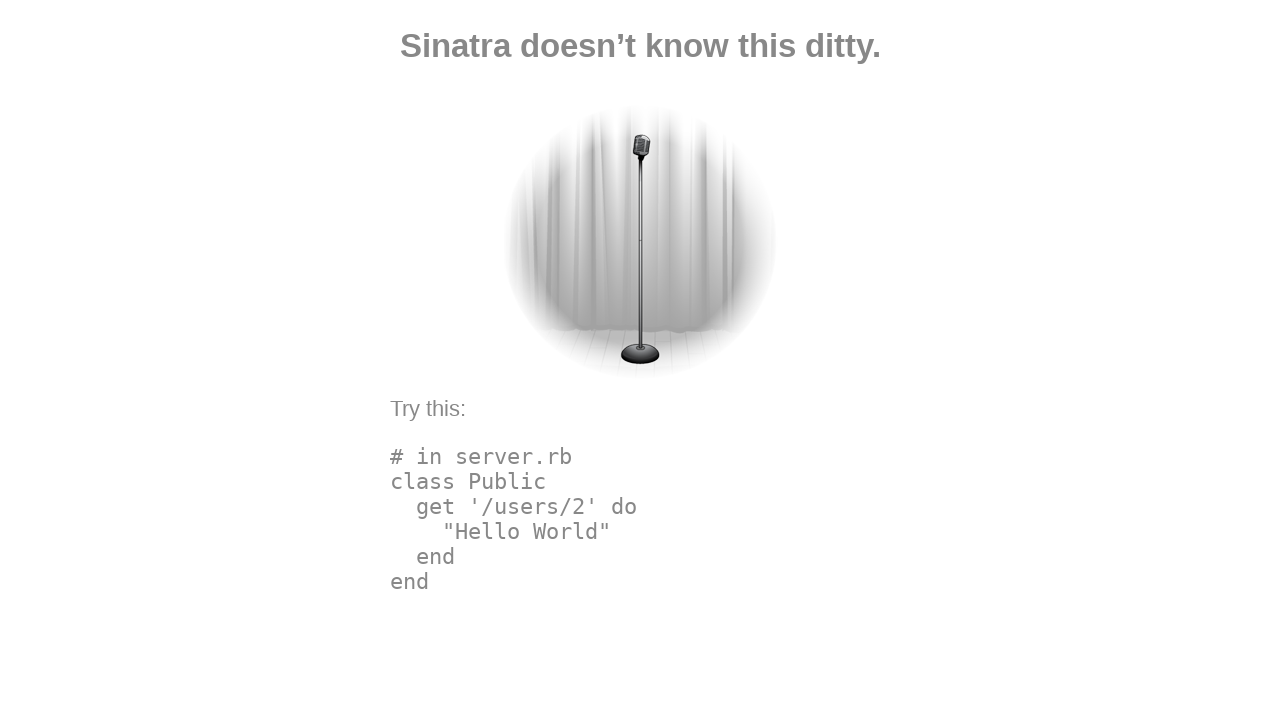